Tests JavaScript alert handling by entering a name in an input field, triggering an alert popup, and dismissing it

Starting URL: https://rahulshettyacademy.com/AutomationPractice/

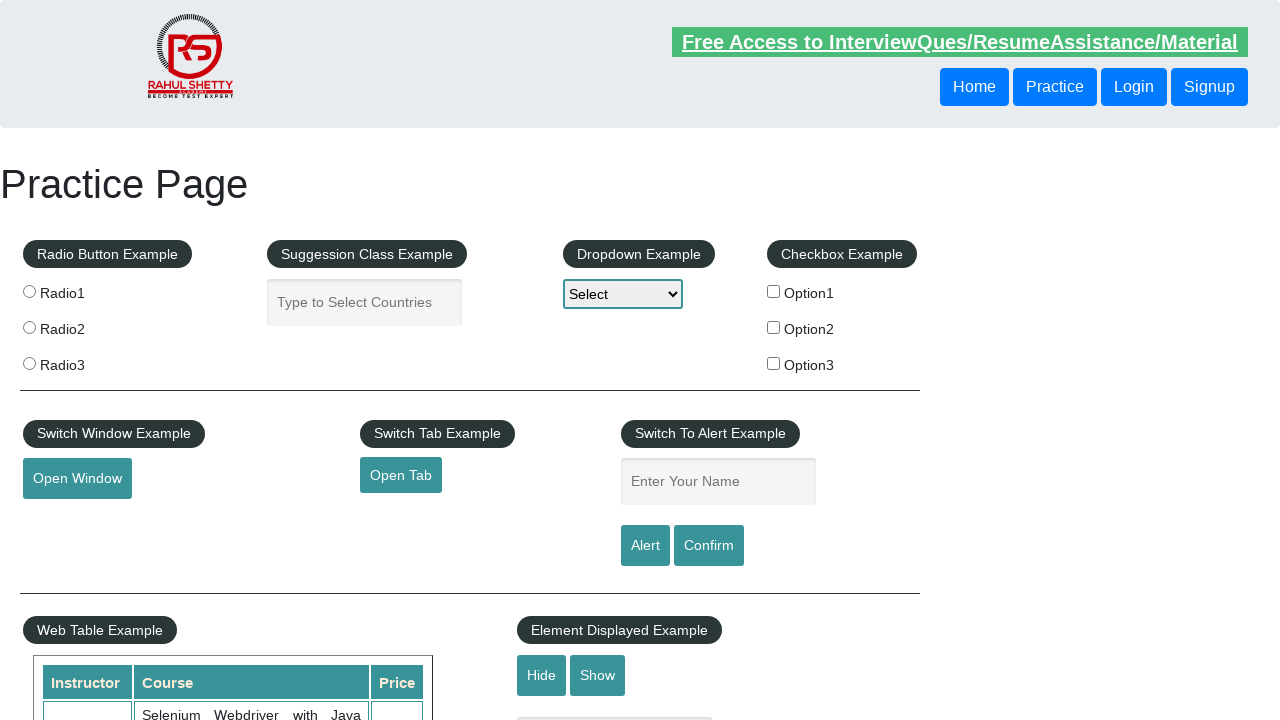

Filled name input field with 'Alert Test Starts' on #name
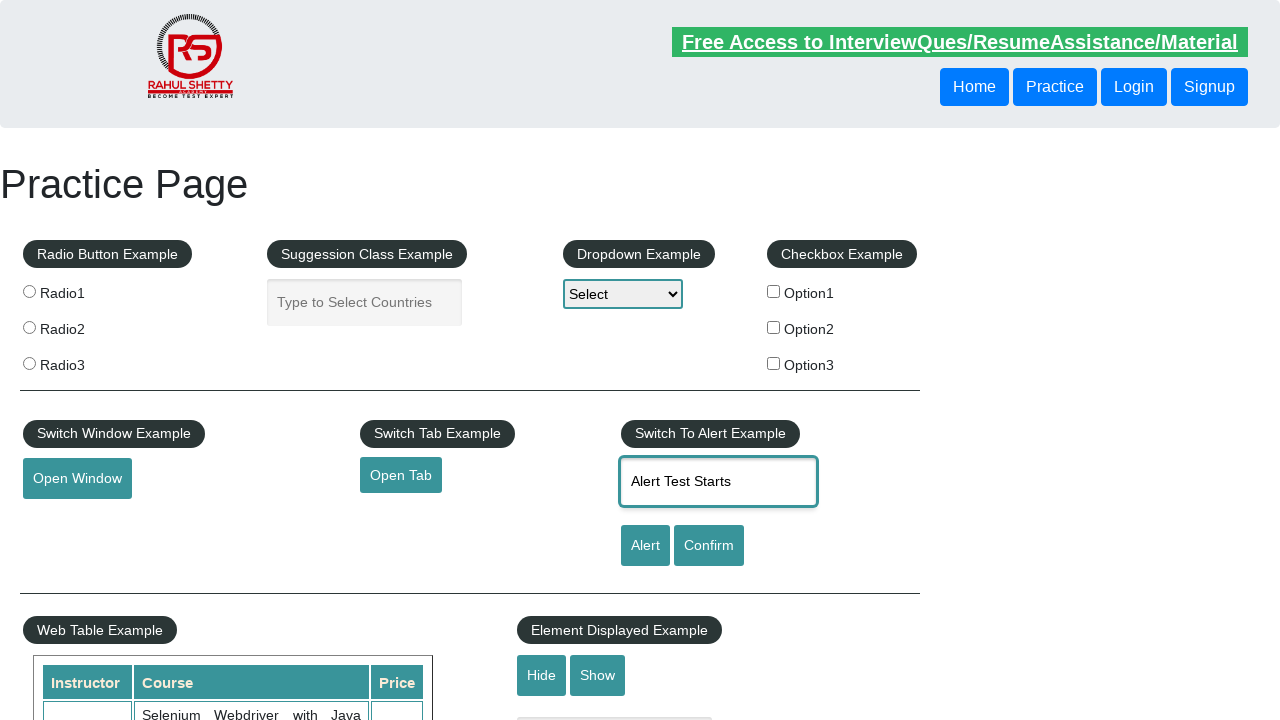

Clicked alert button to trigger JavaScript alert at (645, 546) on #alertbtn
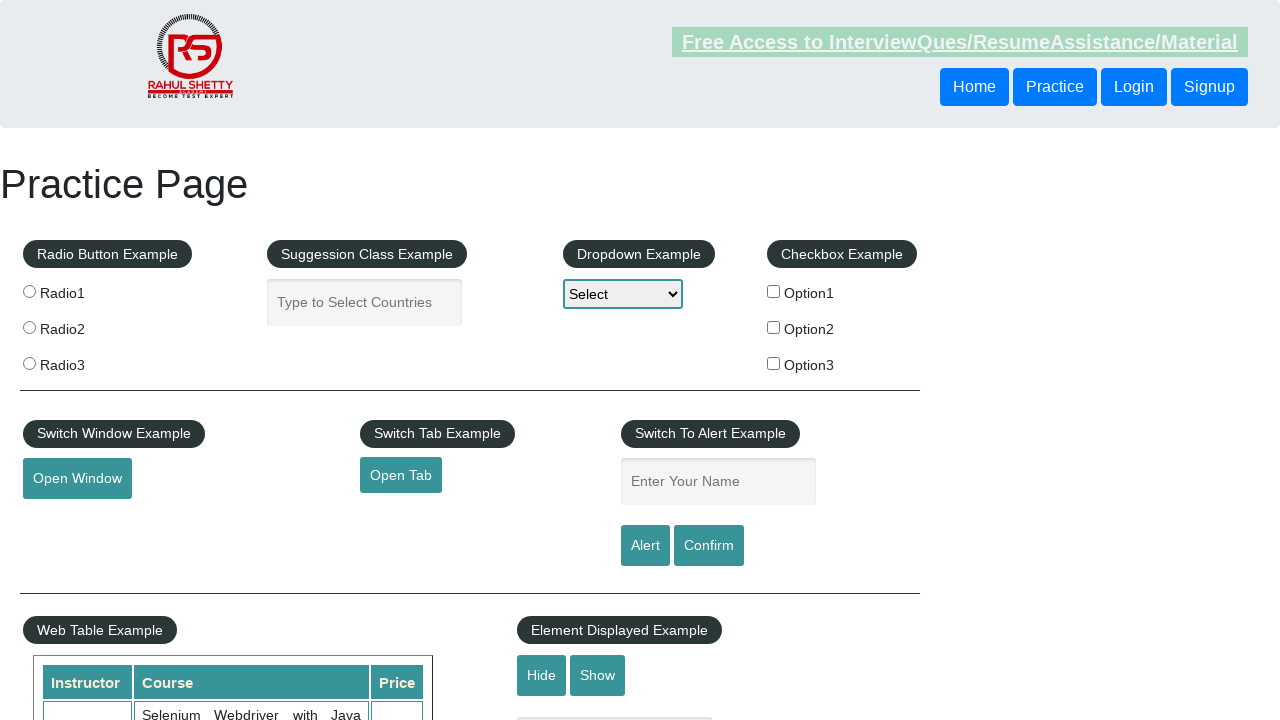

Dismissed JavaScript alert dialog
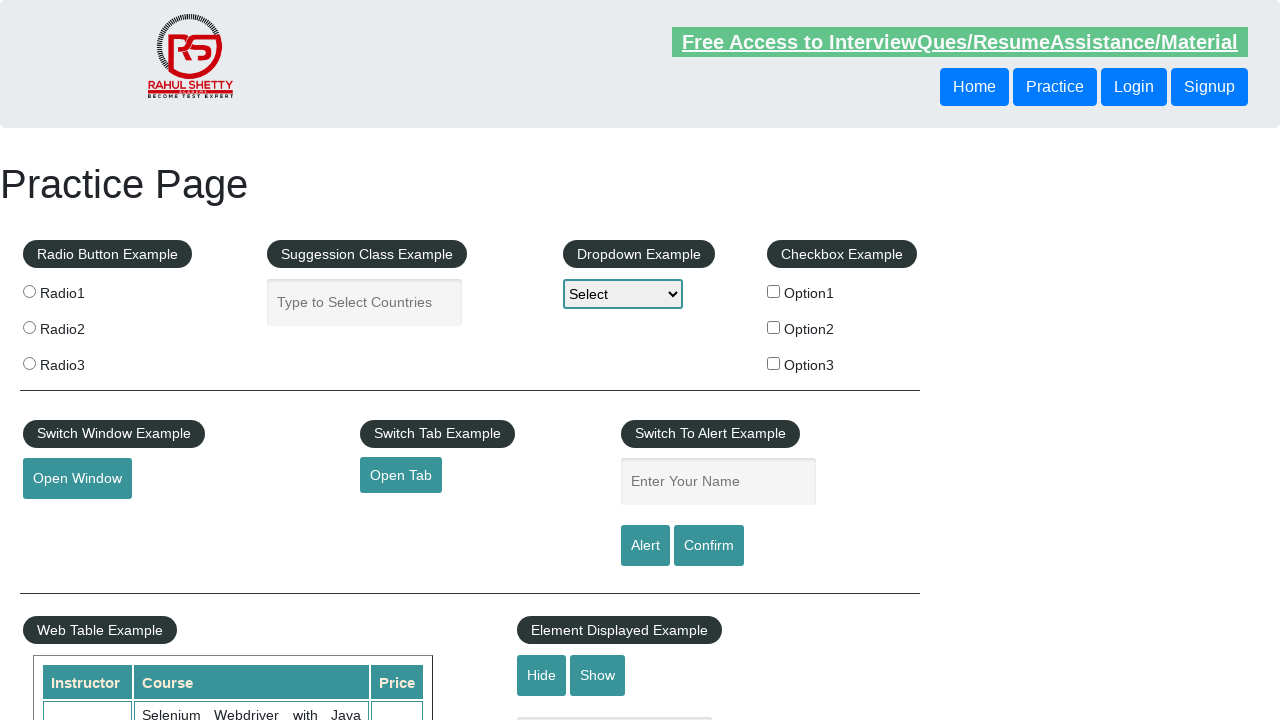

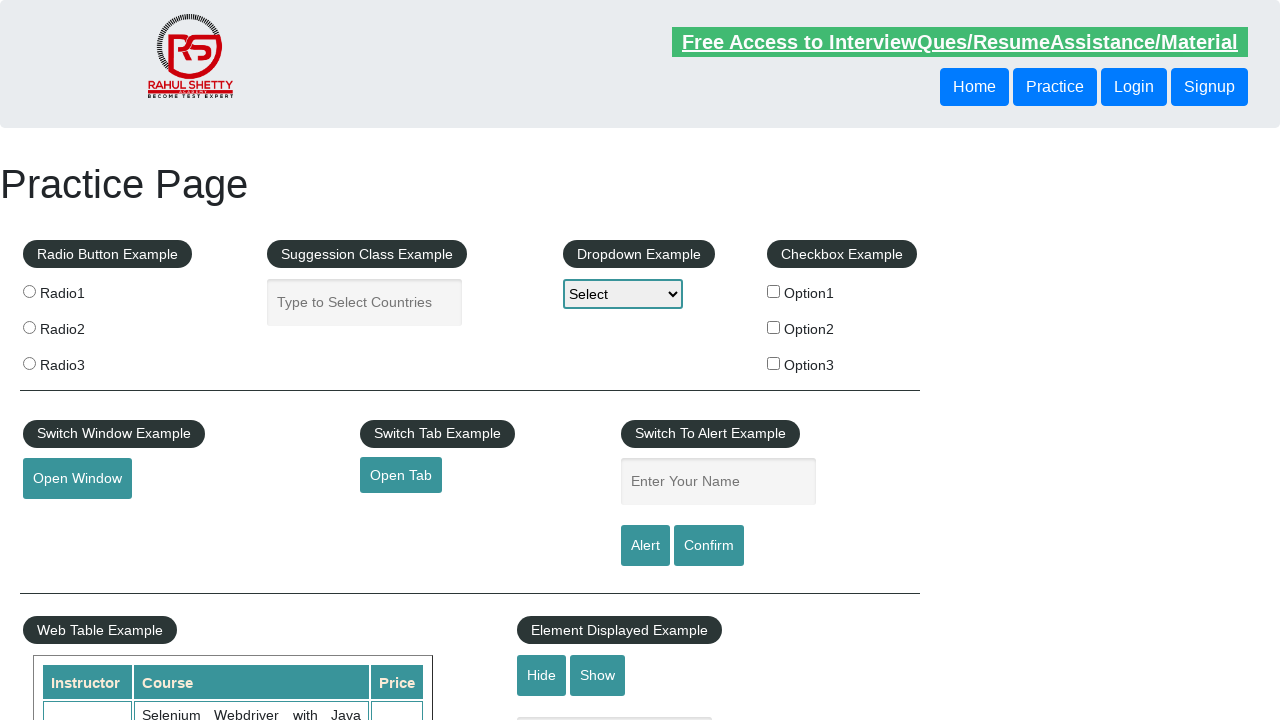